Tests blog navigation by using search functionality, clicking navigation buttons (About me, Home, Back), and visiting article links

Starting URL: https://ilarionhalushka.github.io/

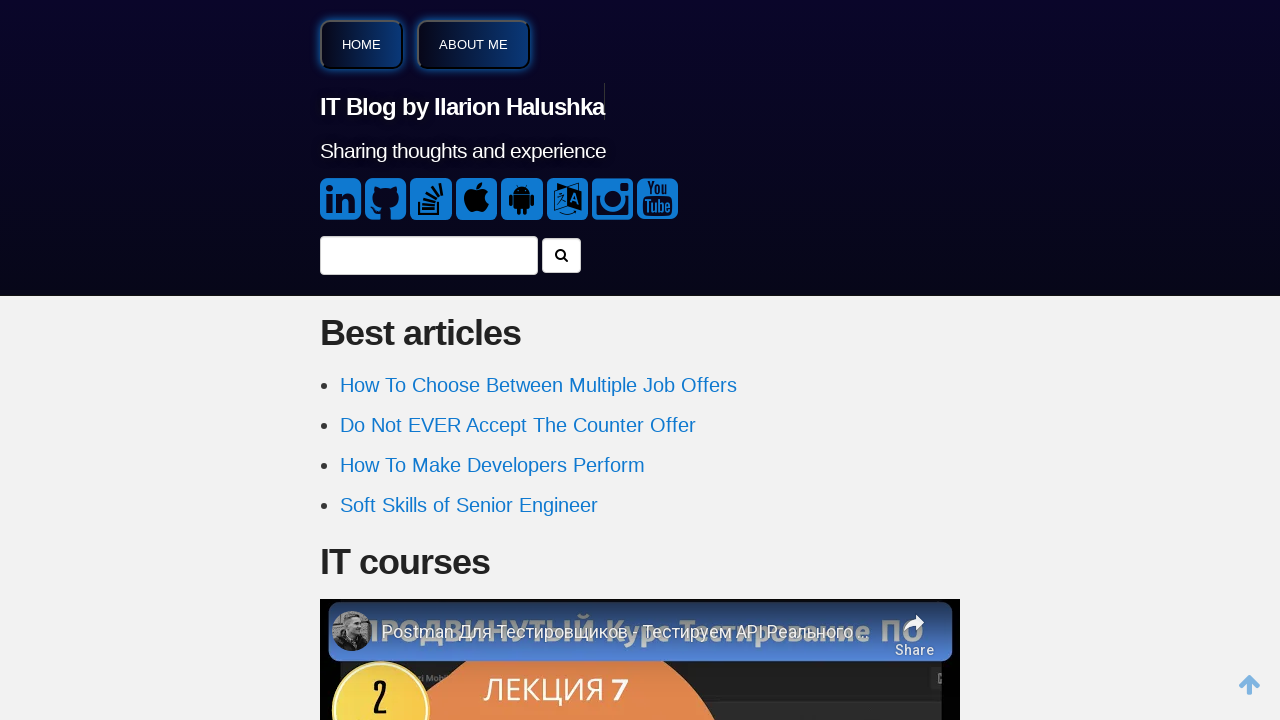

Clicked on search field at (429, 255) on internal:label="search..."i
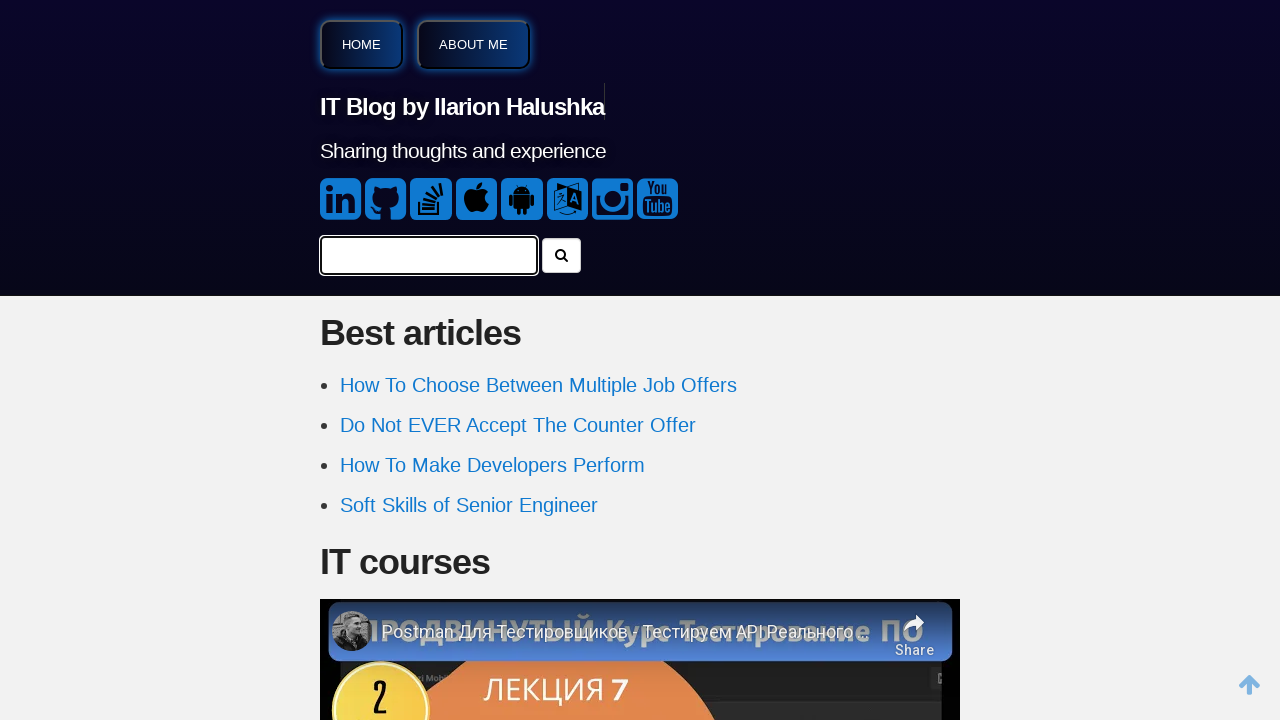

Filled search field with 'javascript testing' on internal:label="search..."i
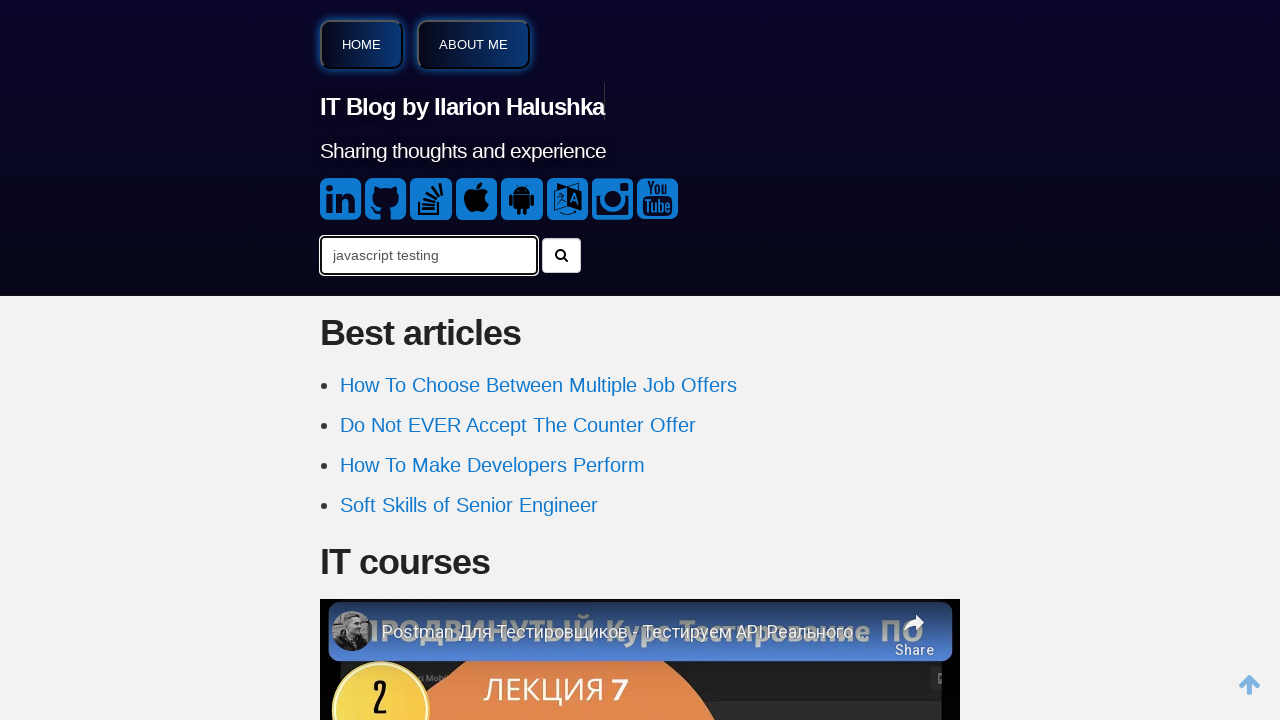

Clicked 'About me' button to navigate to About me page at (474, 44) on internal:role=button[name="About me"i]
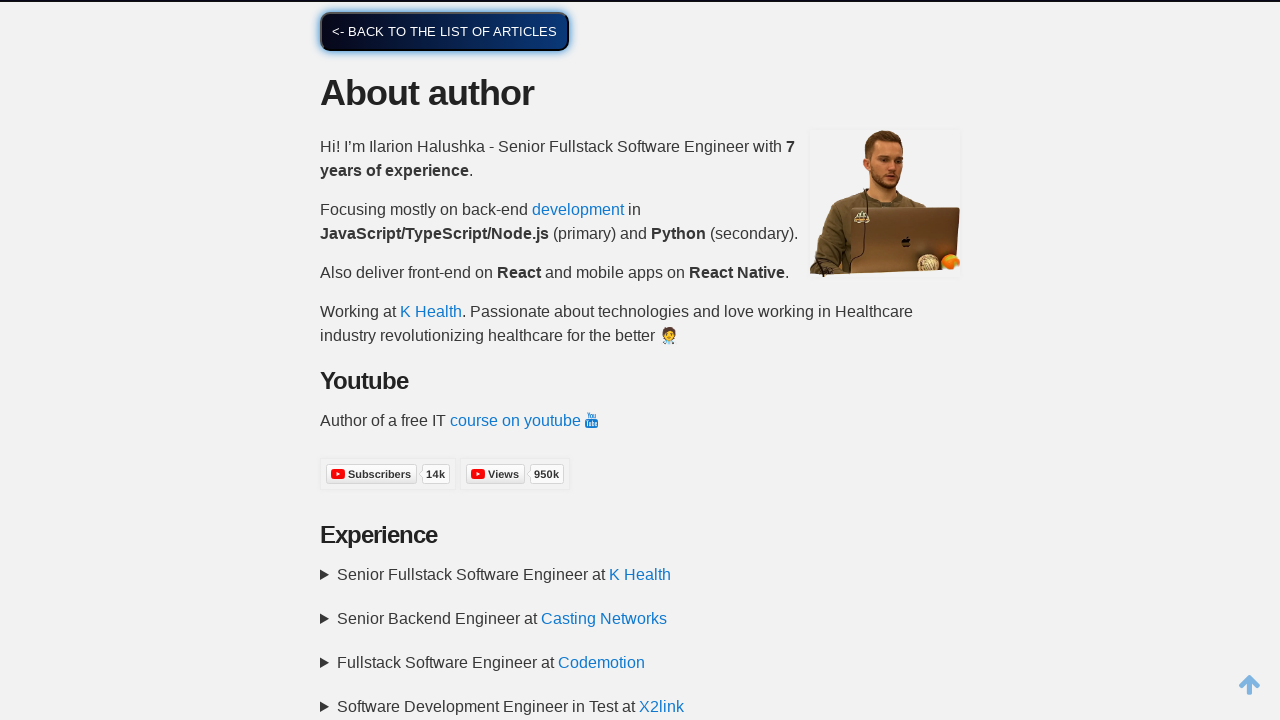

Clicked 'Back to the list of articles' button at (444, 31) on internal:role=button[name="<- Back to the list of articles"i]
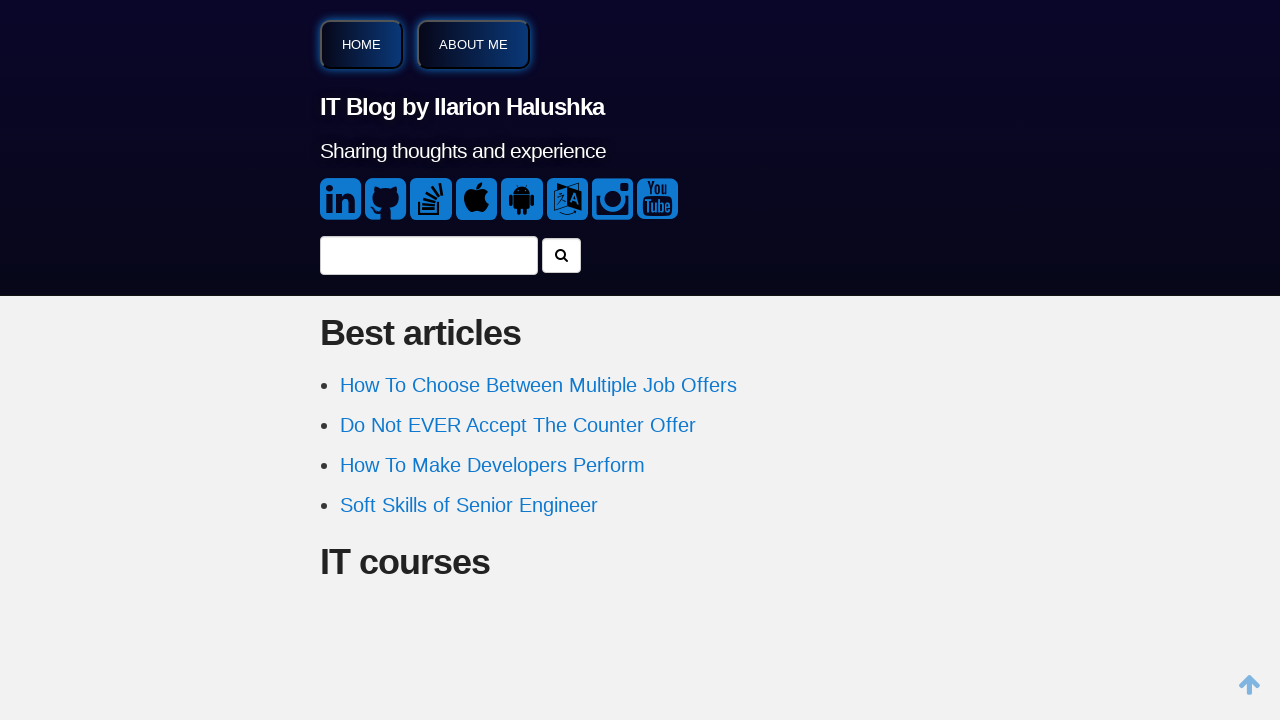

Clicked 'Home' button to navigate to home page at (362, 44) on internal:role=button[name="Home"i]
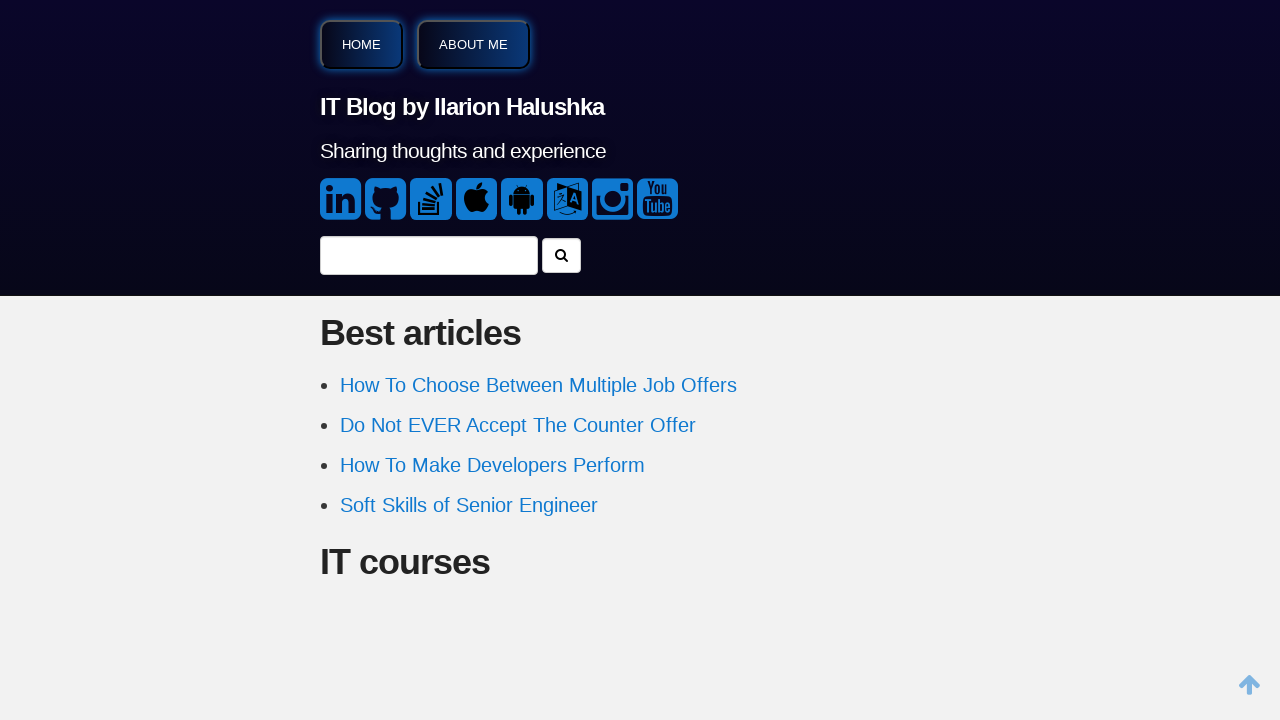

Clicked on 'HR Interview Questions' article link at (445, 361) on internal:role=link[name="HR Interview Questions"i]
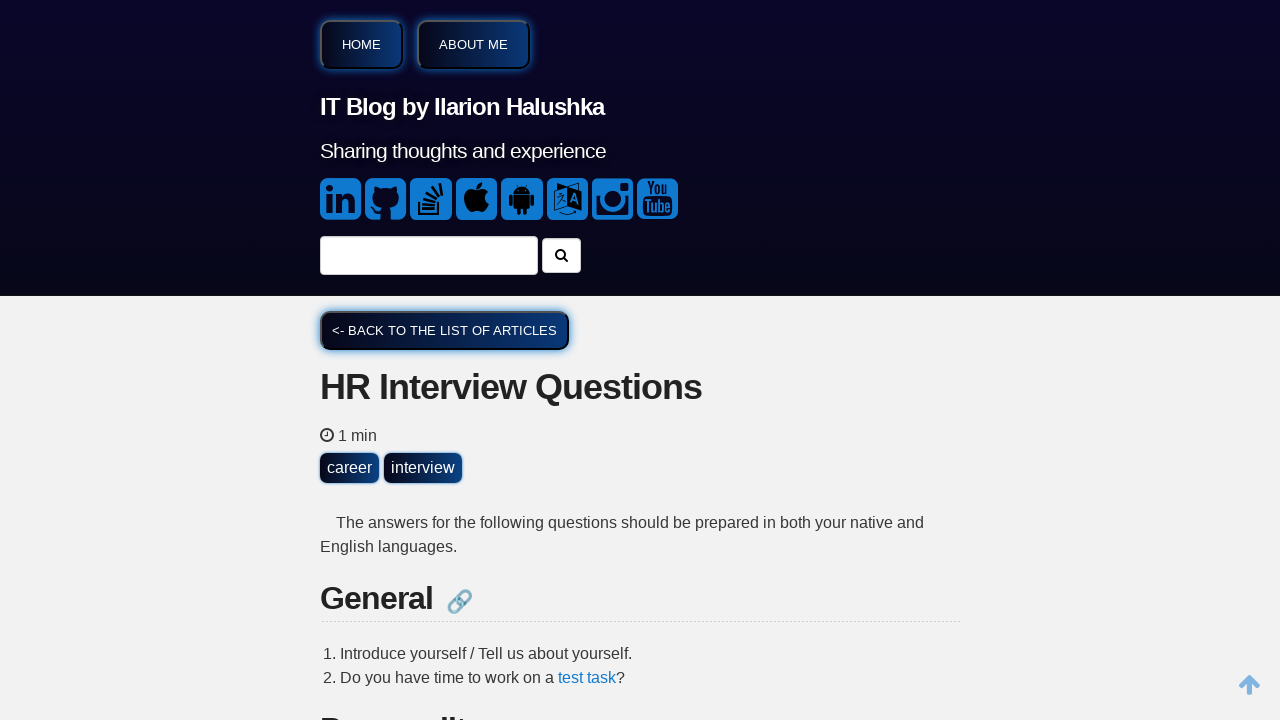

Clicked 'About me' button again at (474, 44) on internal:role=button[name="About me"i]
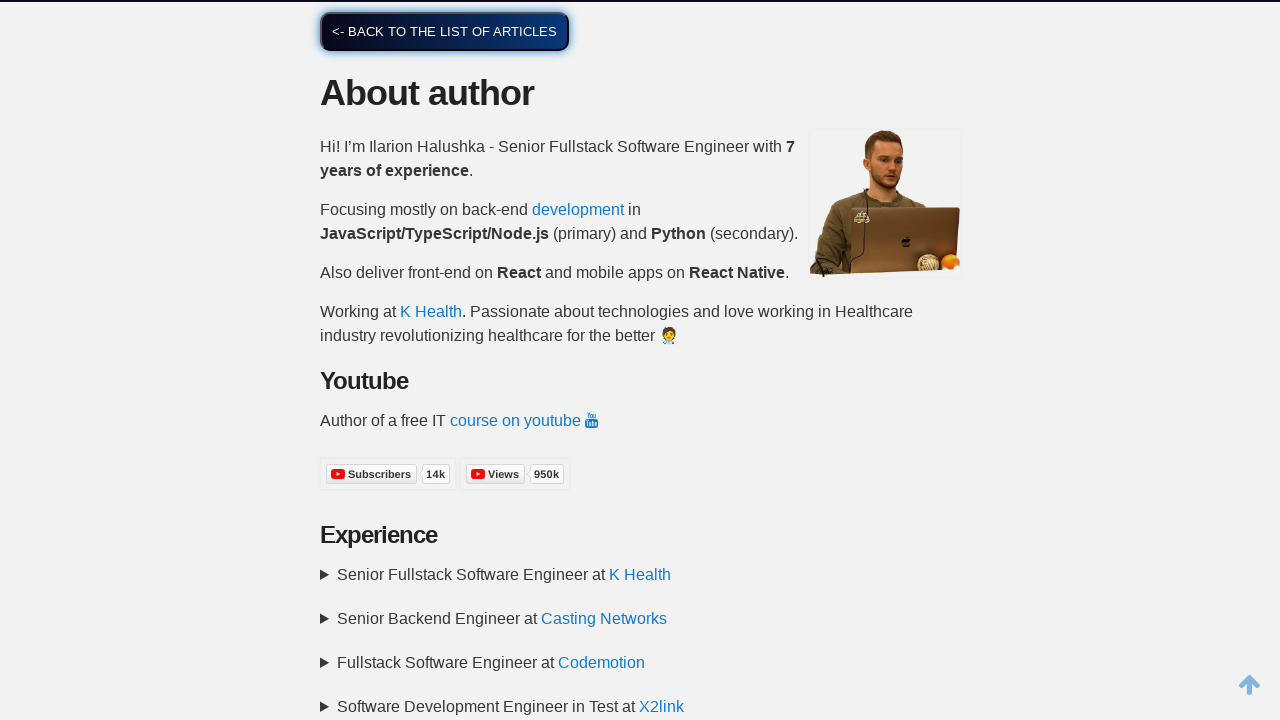

Clicked on search field again at (429, 255) on internal:label="search..."i
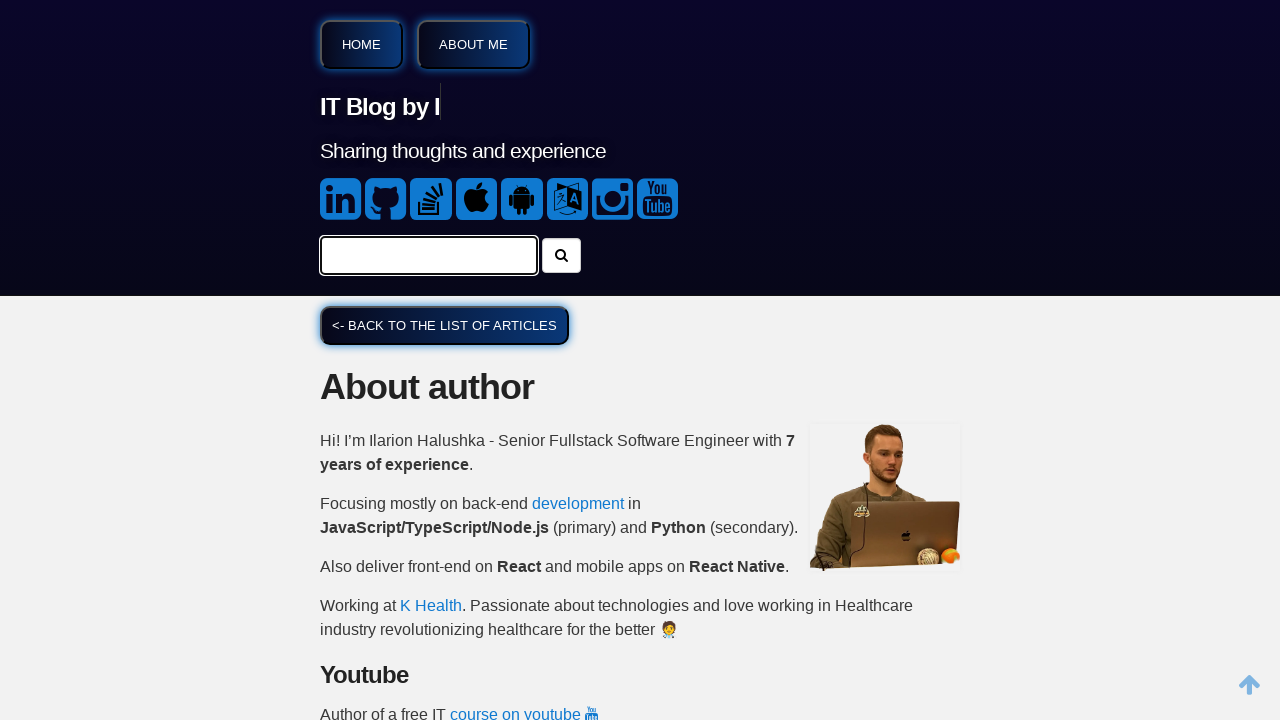

Filled search field with 'career development tips' on internal:label="search..."i
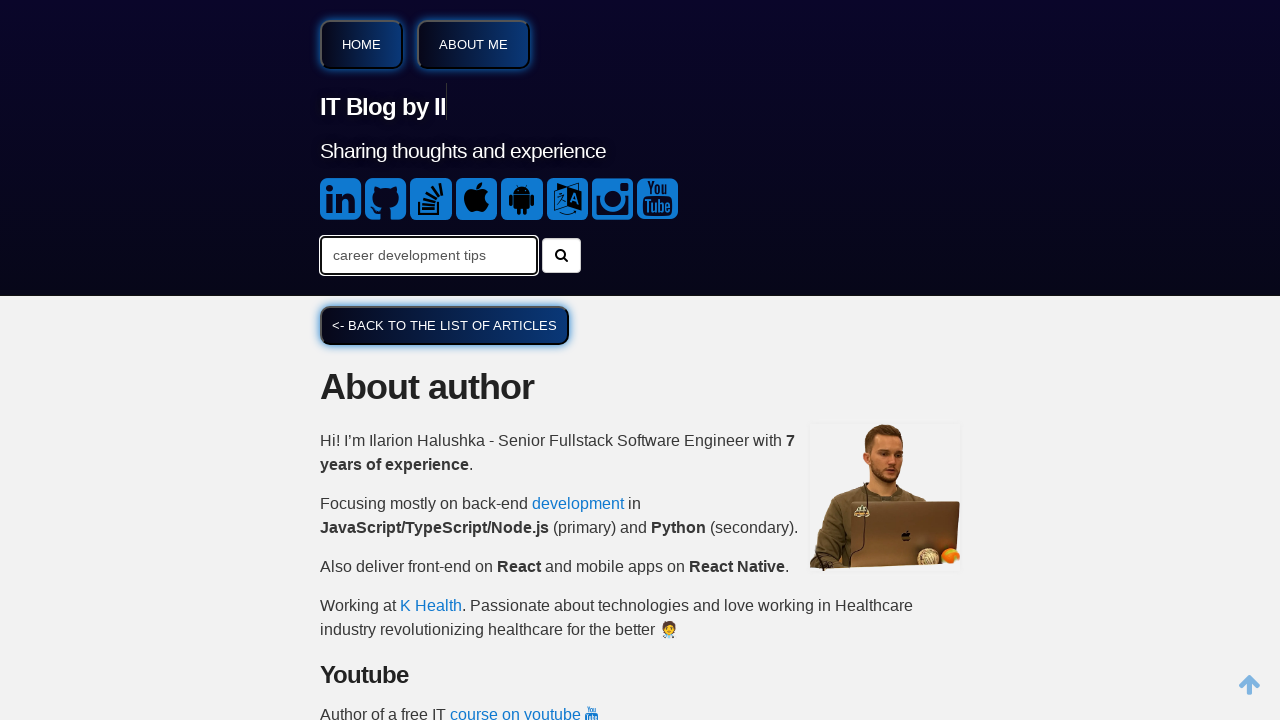

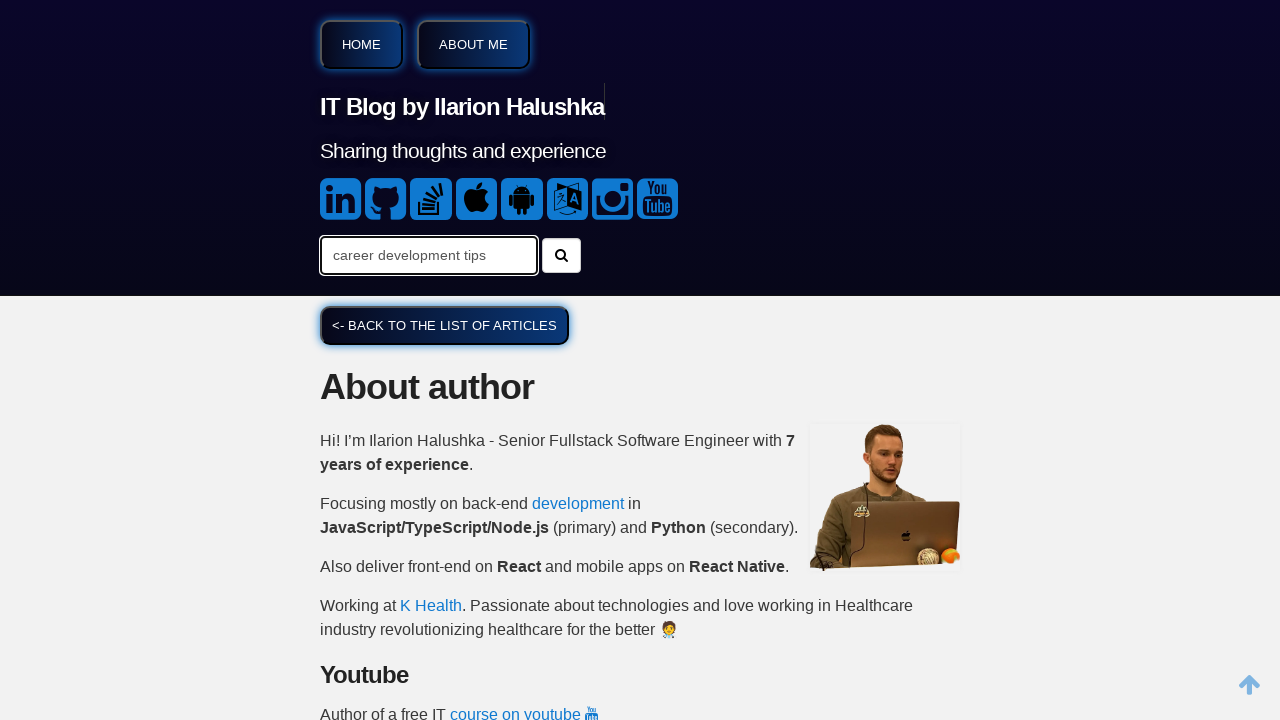